Tests multi-tab browser functionality by opening Flipkart in the first tab, then opening a new tab and navigating to a second website, demonstrating window/tab handling capabilities.

Starting URL: https://www.flipkart.com/

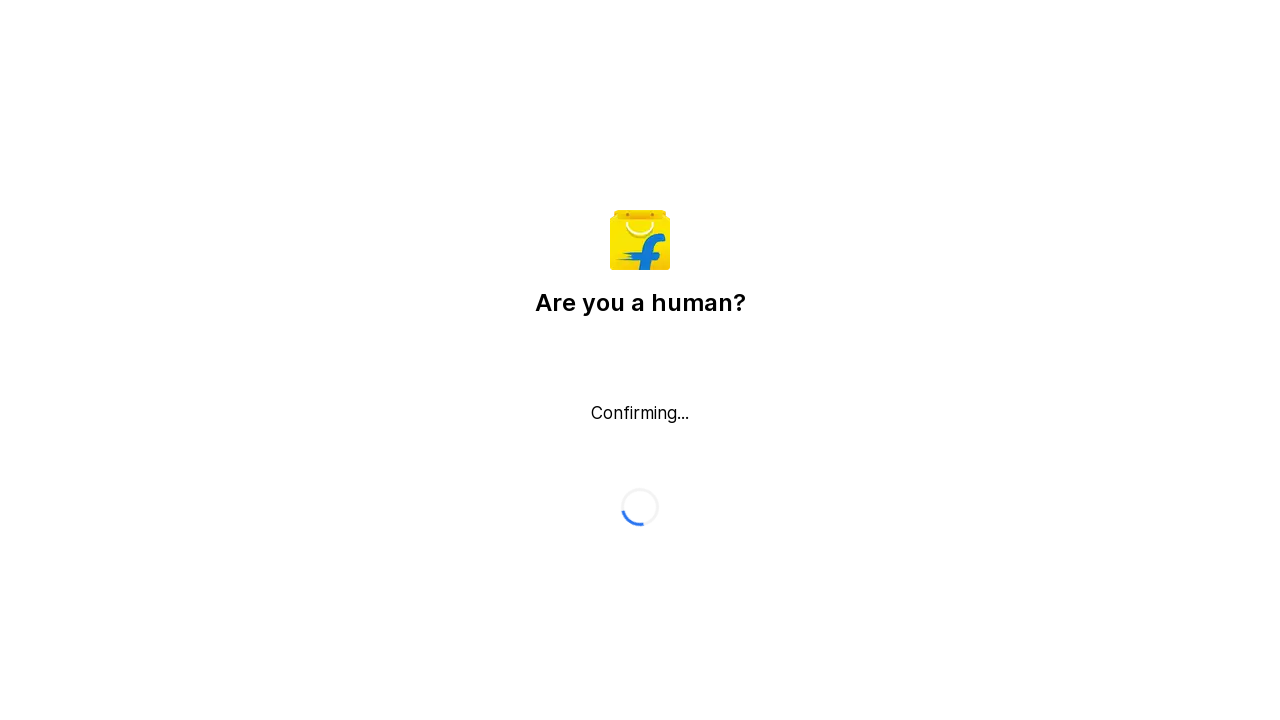

Retrieved current URL from first tab (Flipkart)
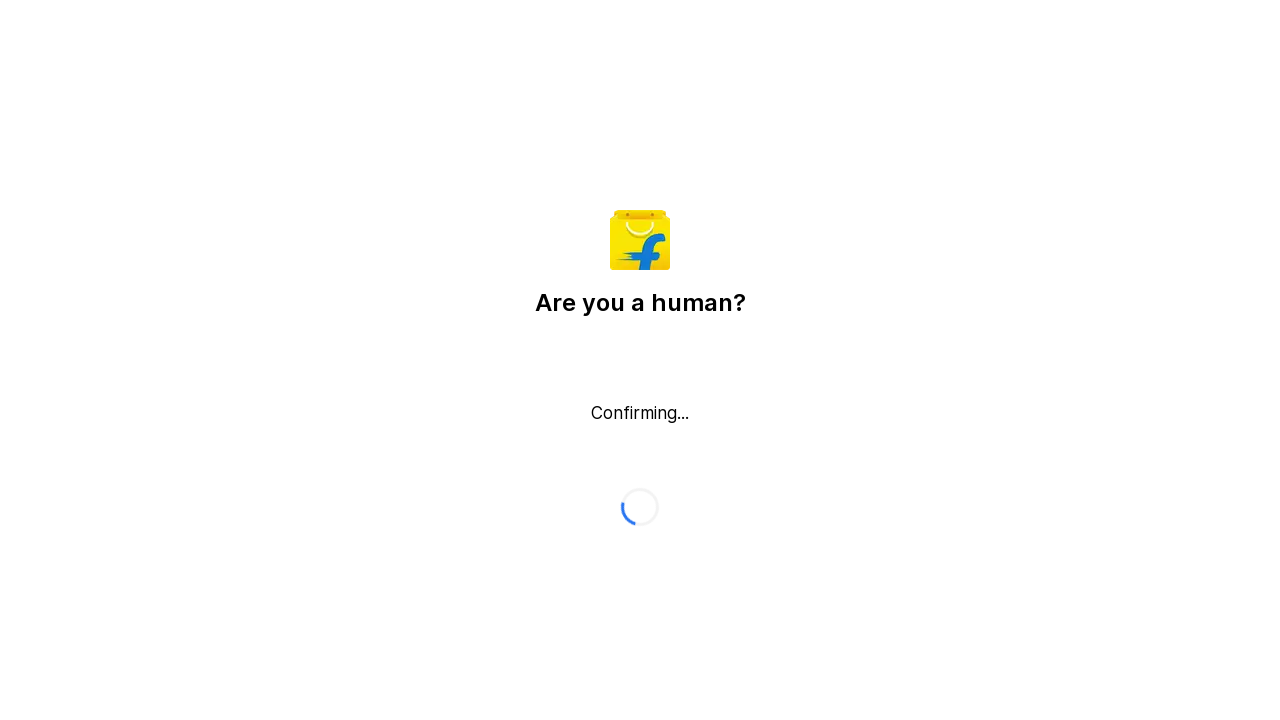

Printed first tab URL to console
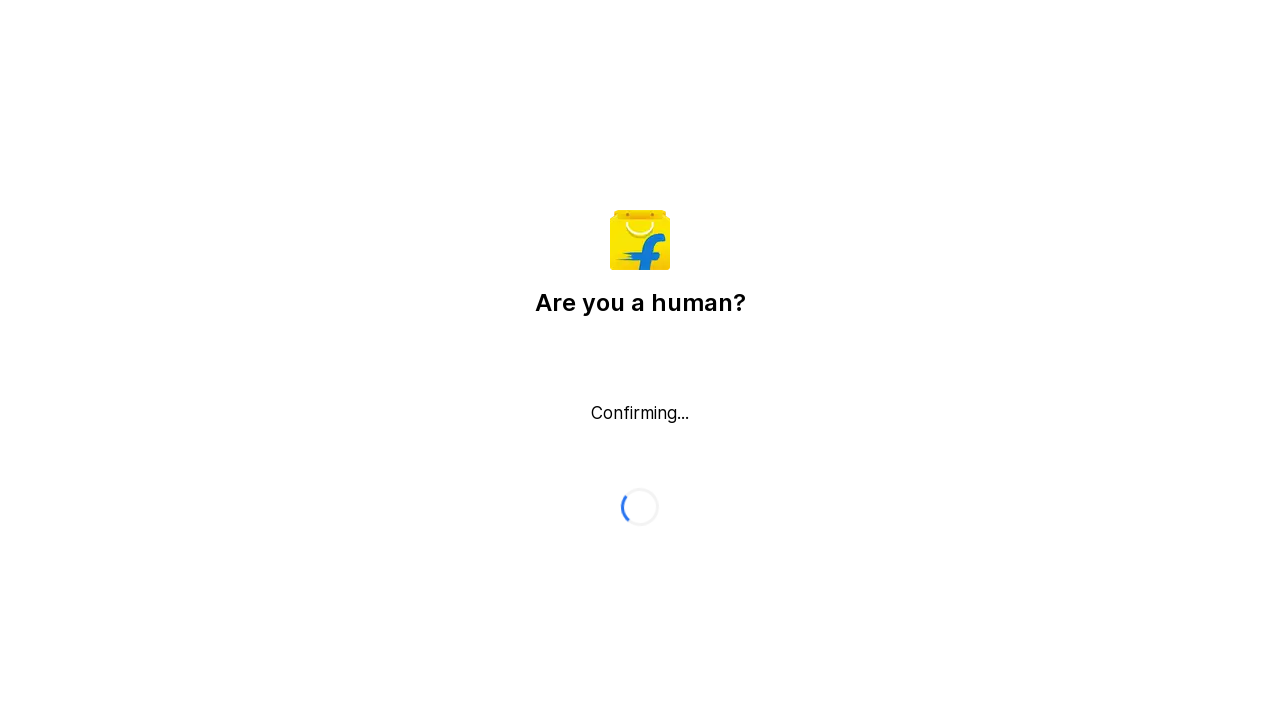

Printed first tab title to console
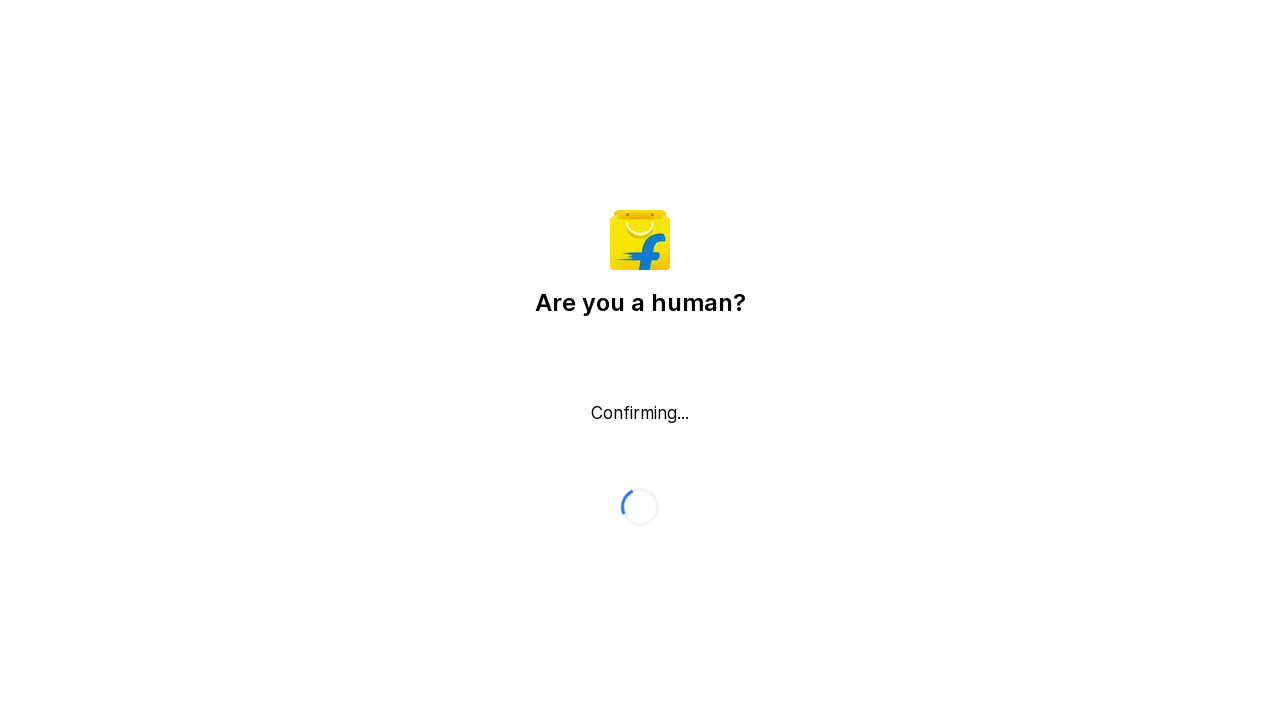

Opened a new tab/page in the browser context
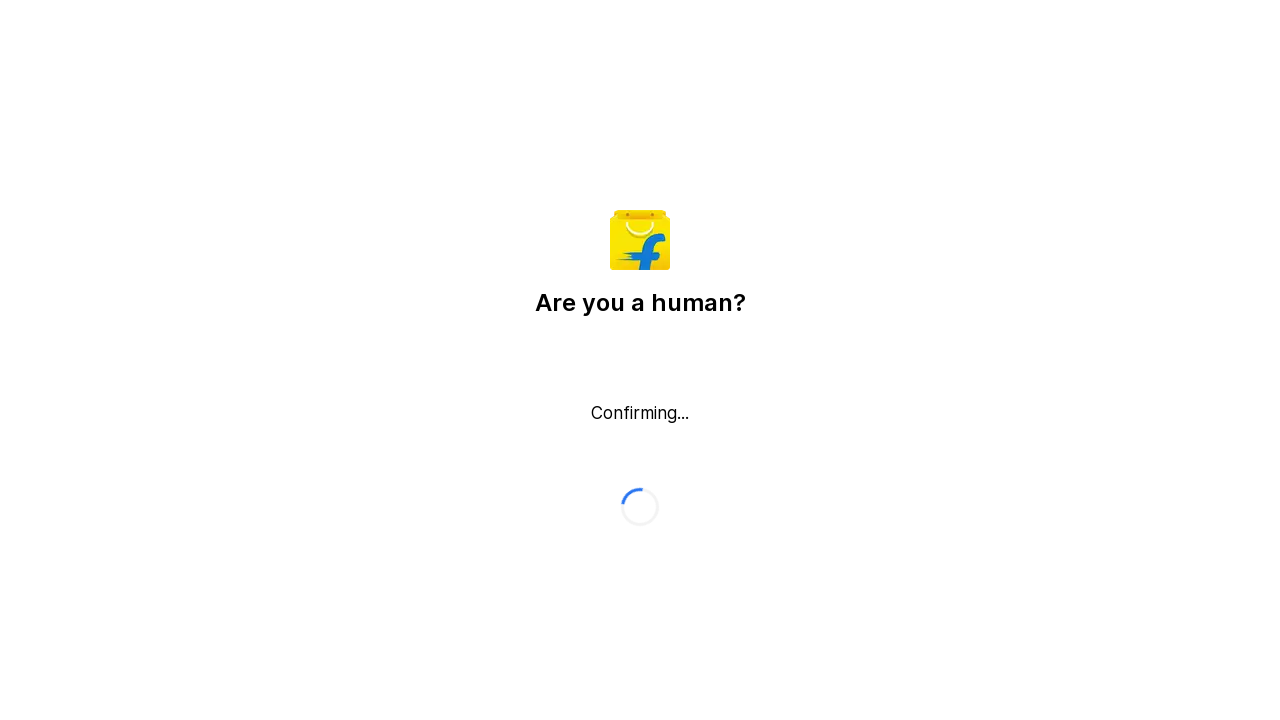

Navigated second tab to OrangeHRM login page
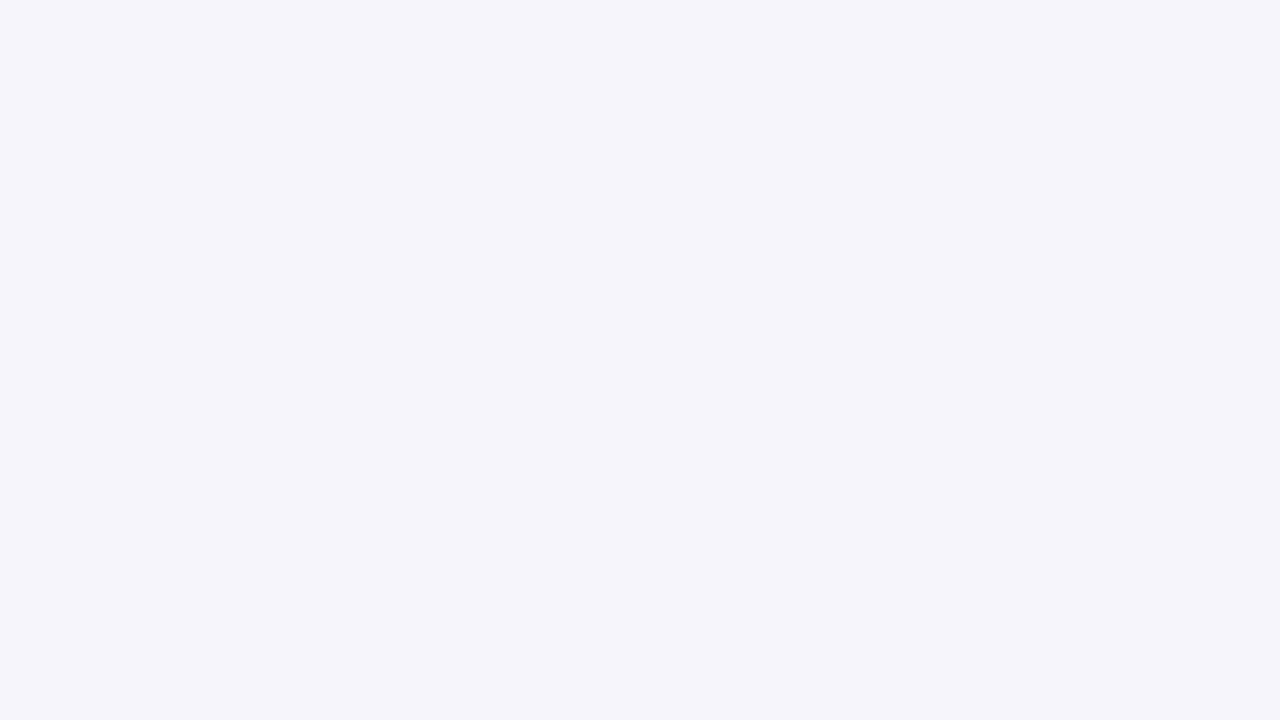

Retrieved current URL from second tab (OrangeHRM)
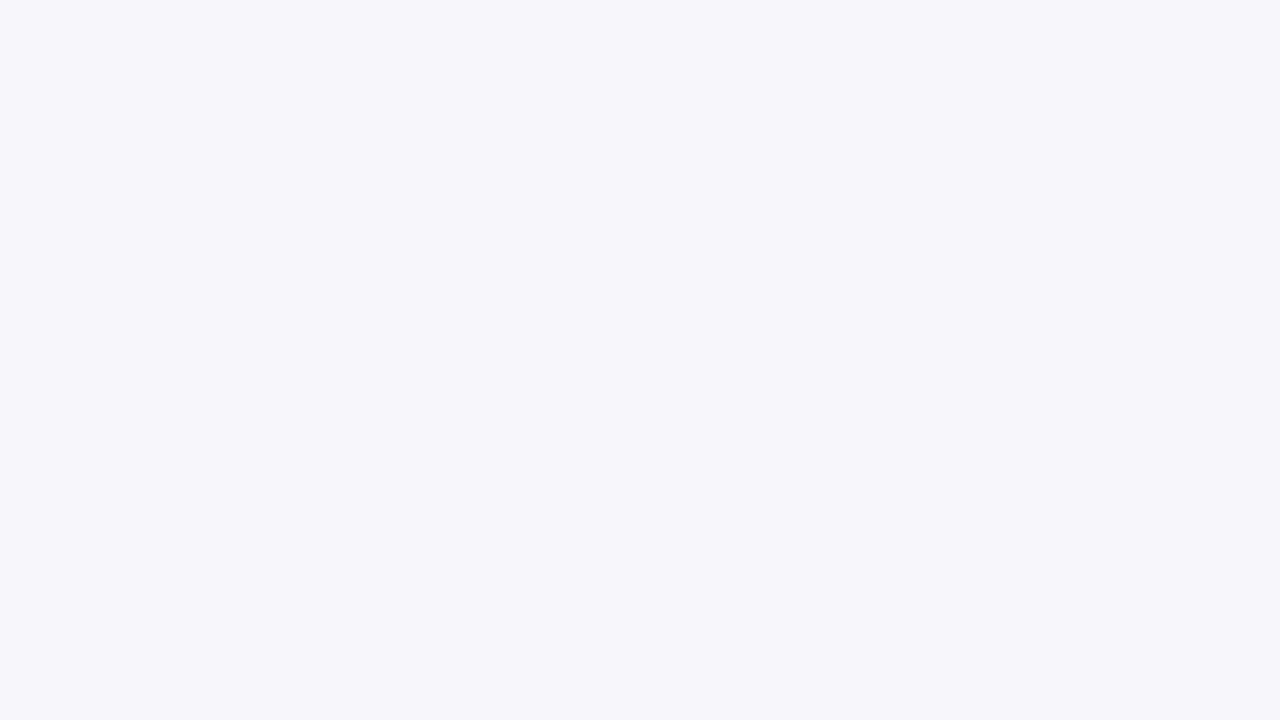

Printed second tab URL to console
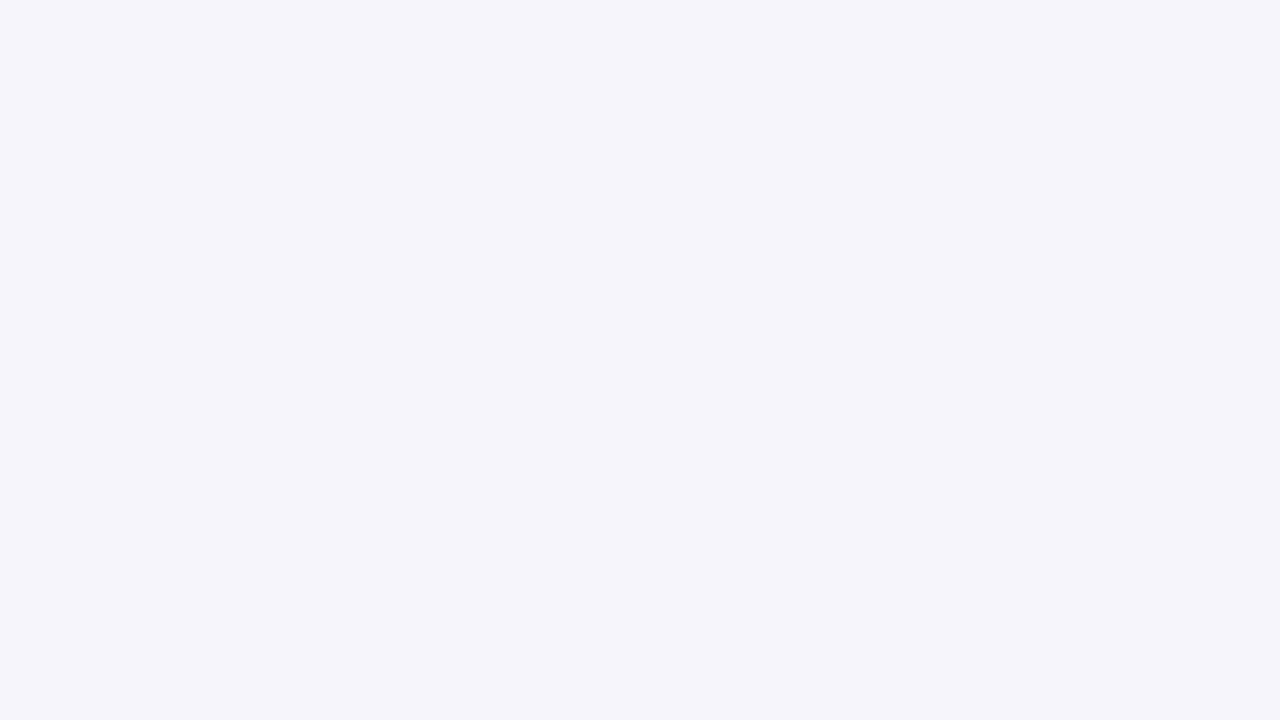

Printed second tab title to console
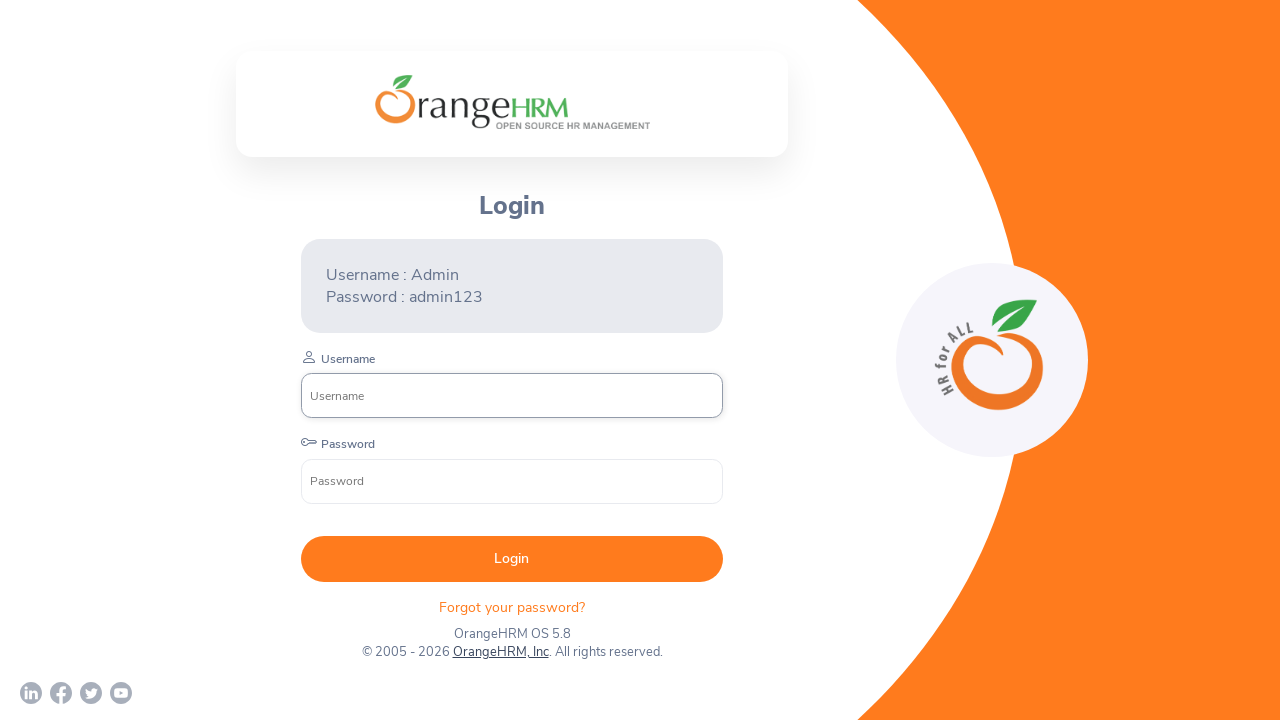

Waited for 2000ms to observe both pages
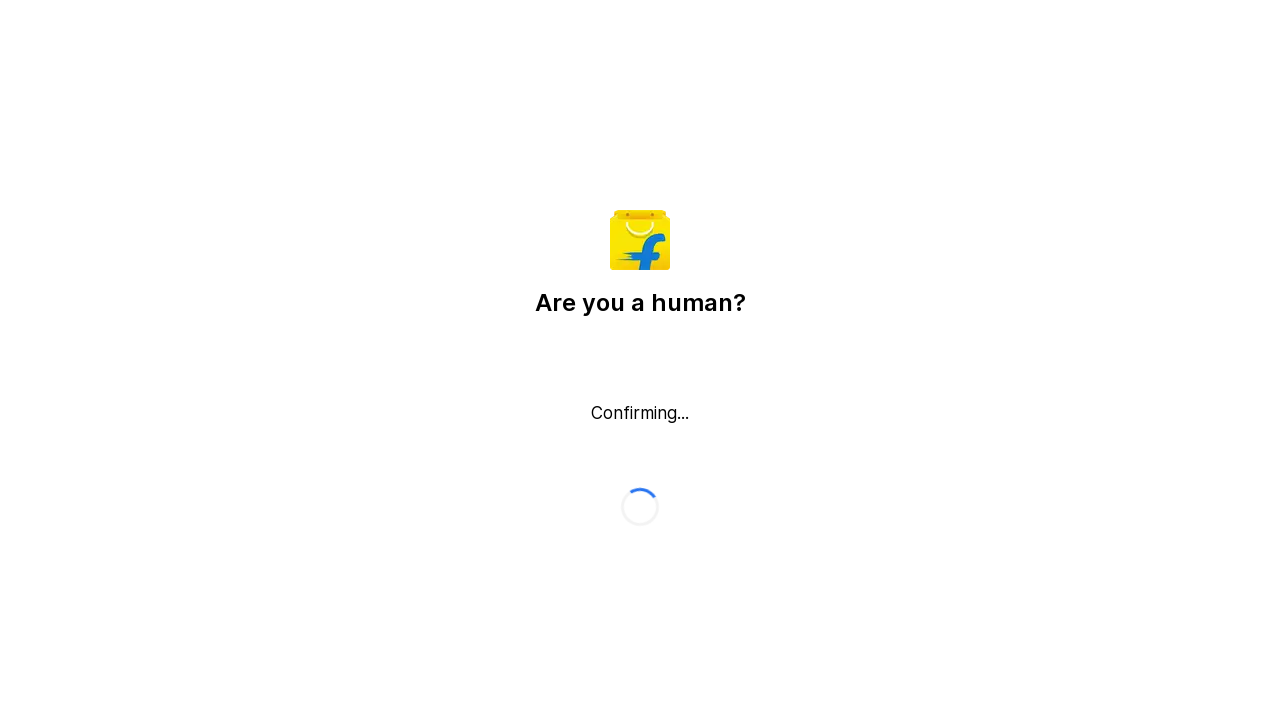

Closed the second tab
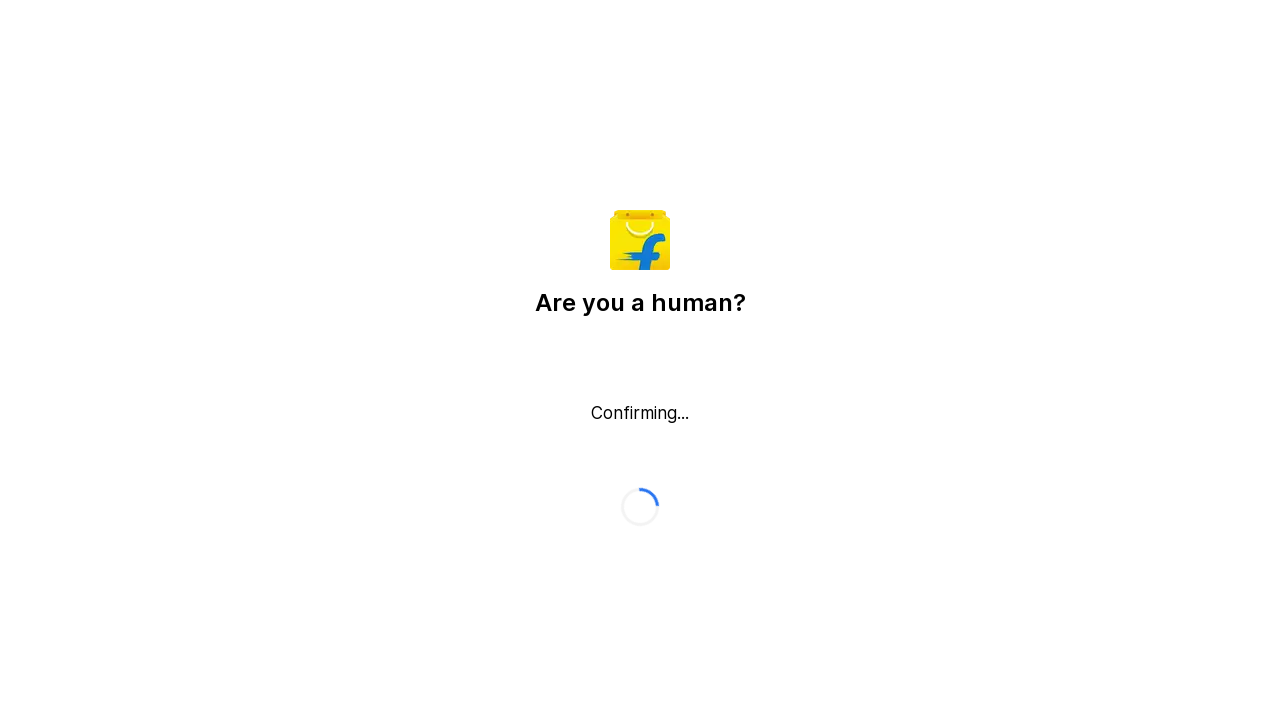

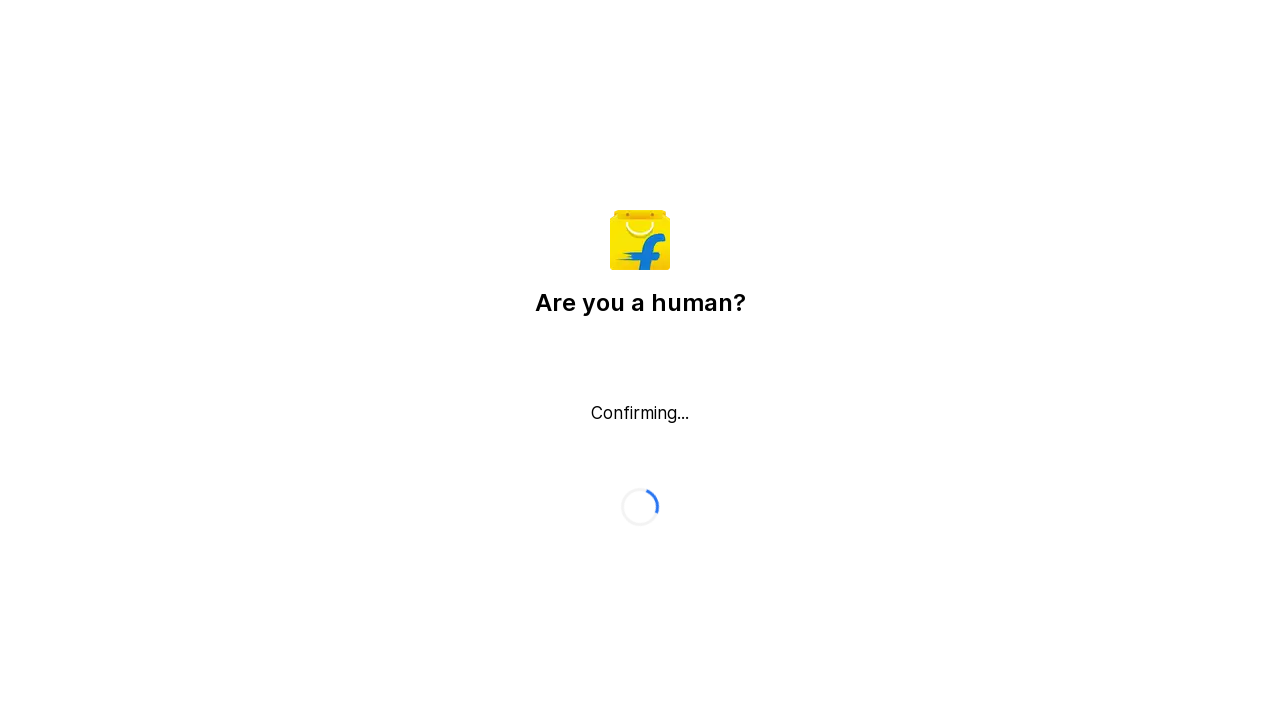